Tests mouse interactions on a signature pad canvas by performing drag operations to draw a pattern - moving from an initial position through several coordinate offsets to create lines on the canvas.

Starting URL: http://szimek.github.io/signature_pad/

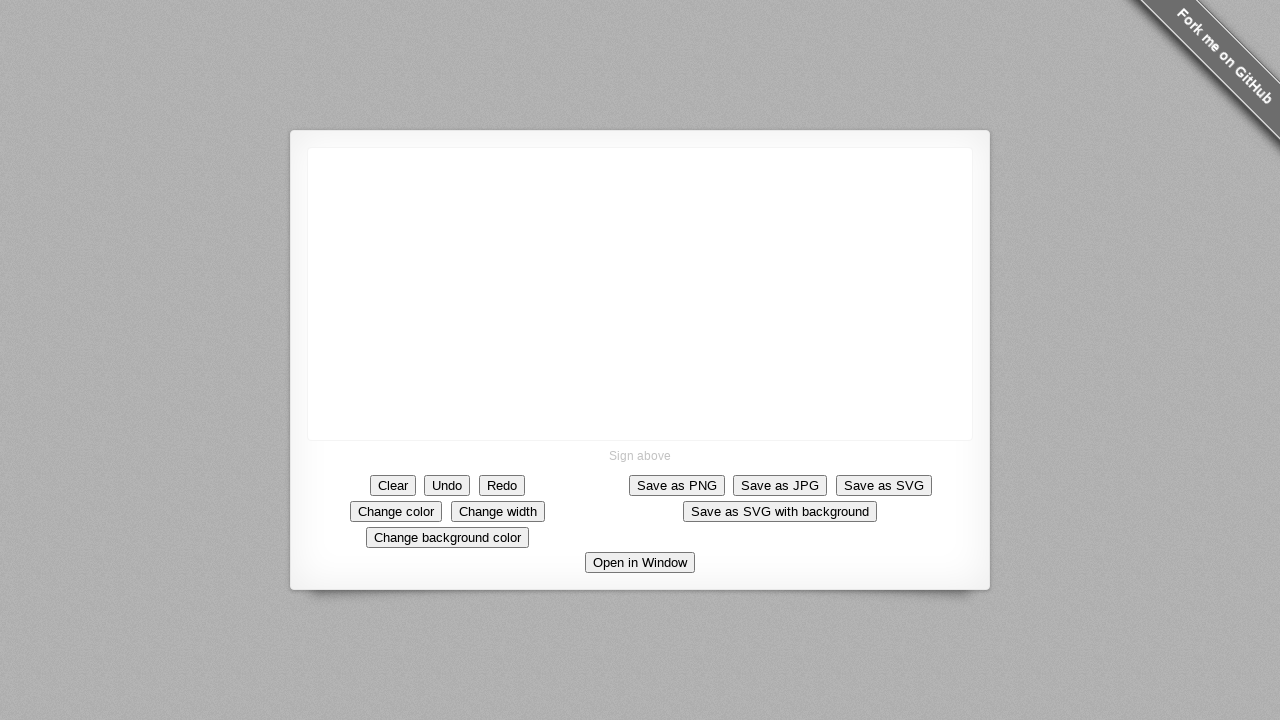

Waited for canvas element to be visible
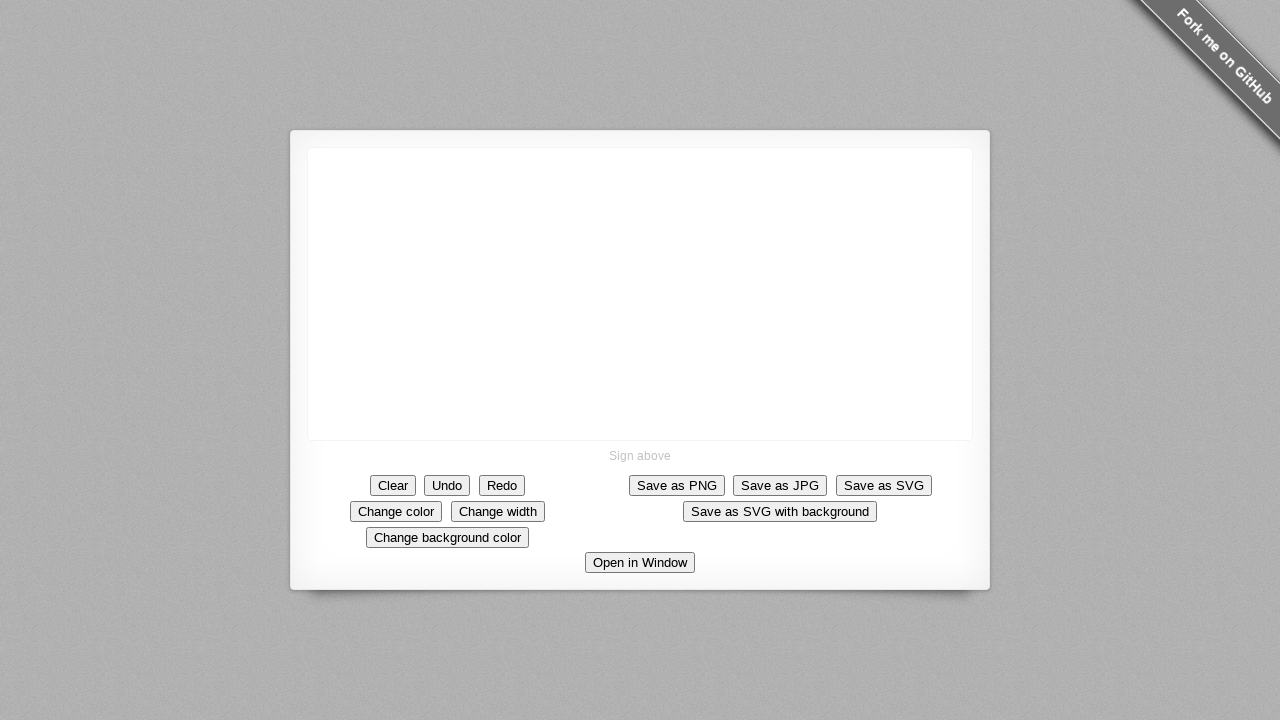

Located canvas element
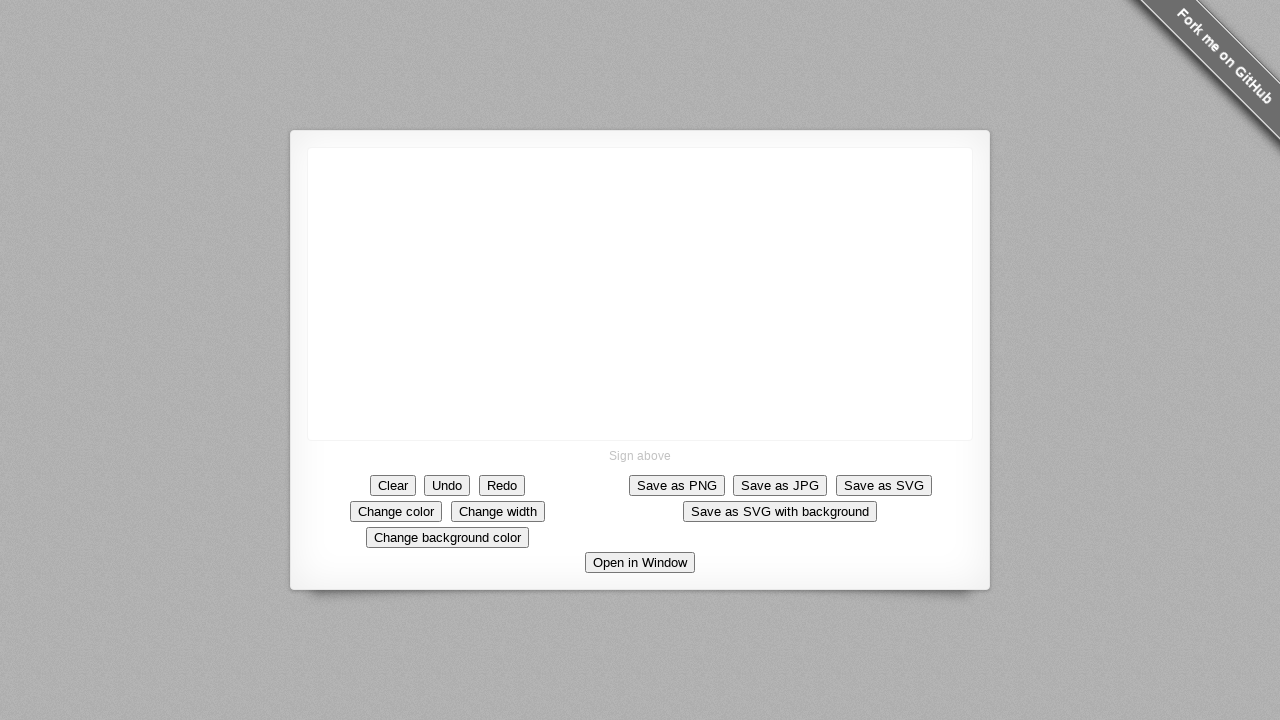

Retrieved canvas bounding box and calculated starting position
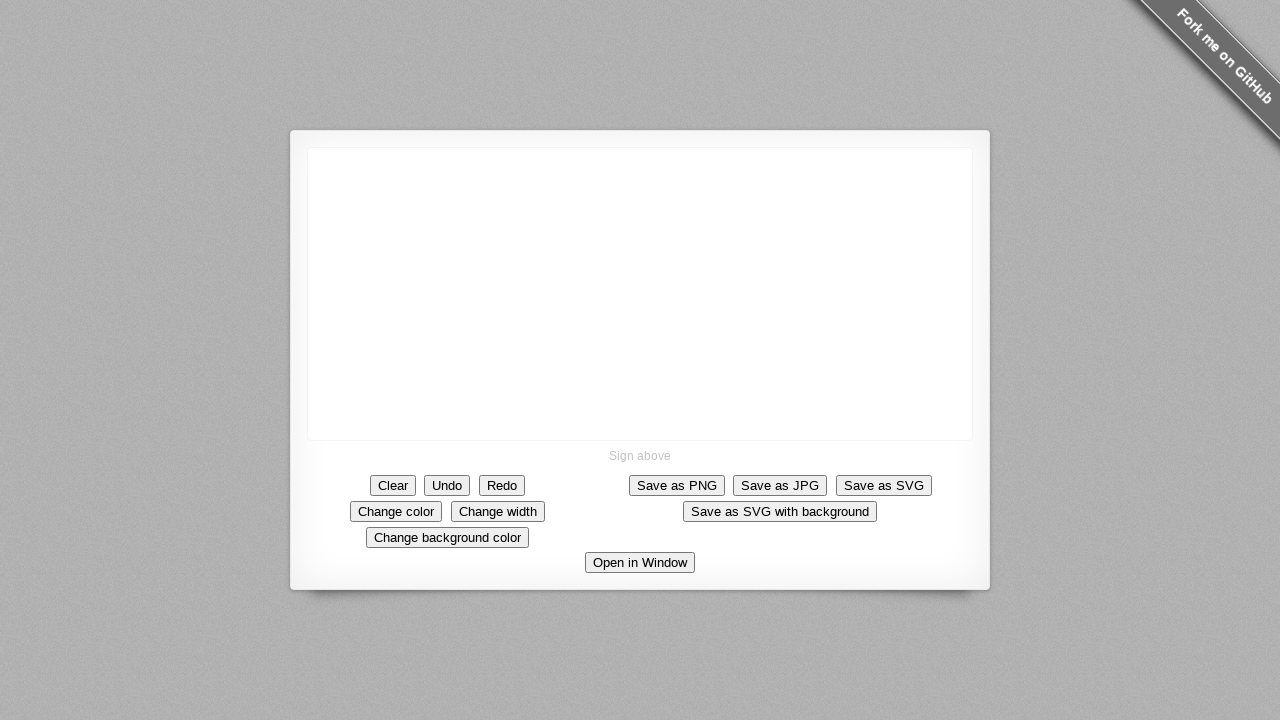

Moved mouse to starting position on canvas at (316, 156)
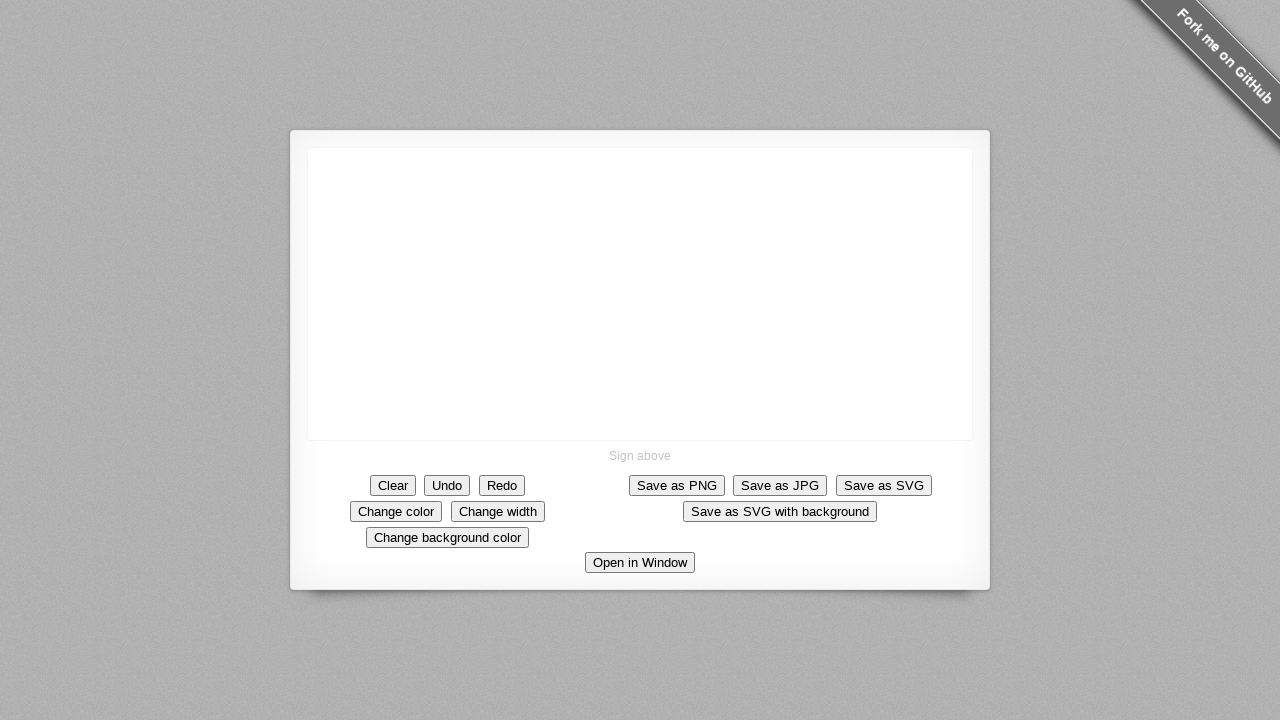

Pressed mouse button down to start drawing at (316, 156)
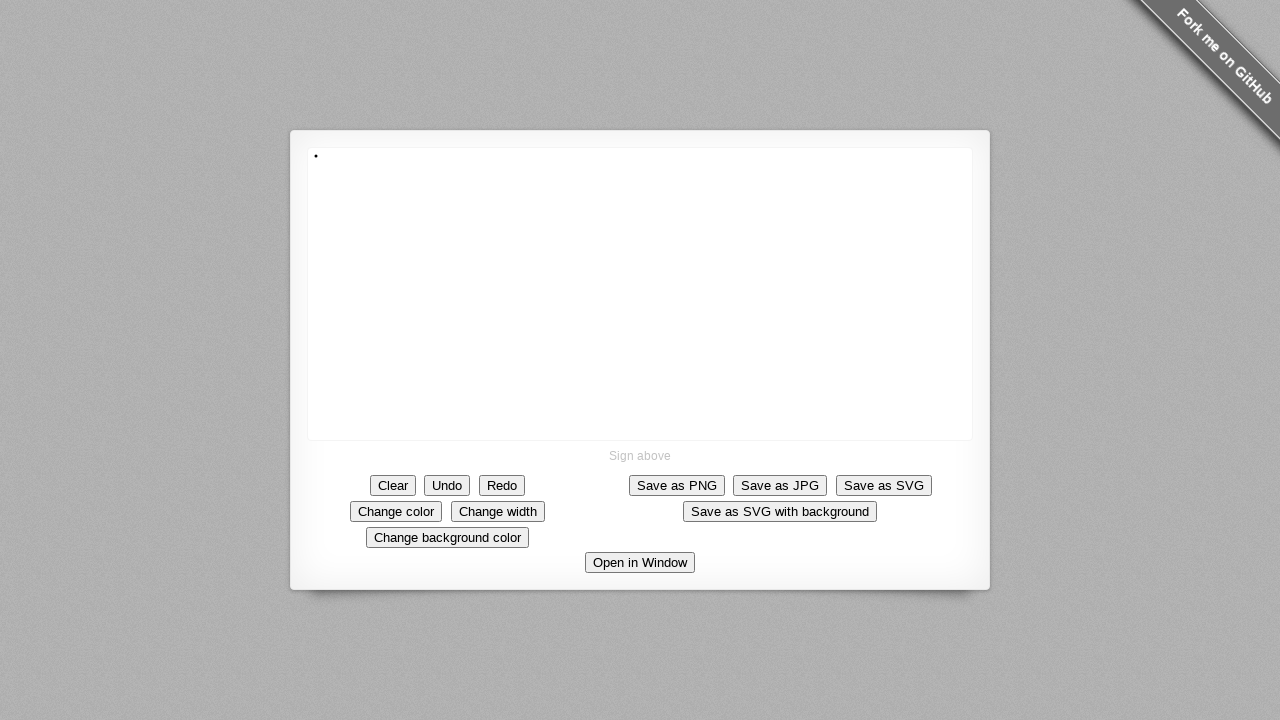

Moved mouse to (120, 120) position creating first line segment at (428, 268)
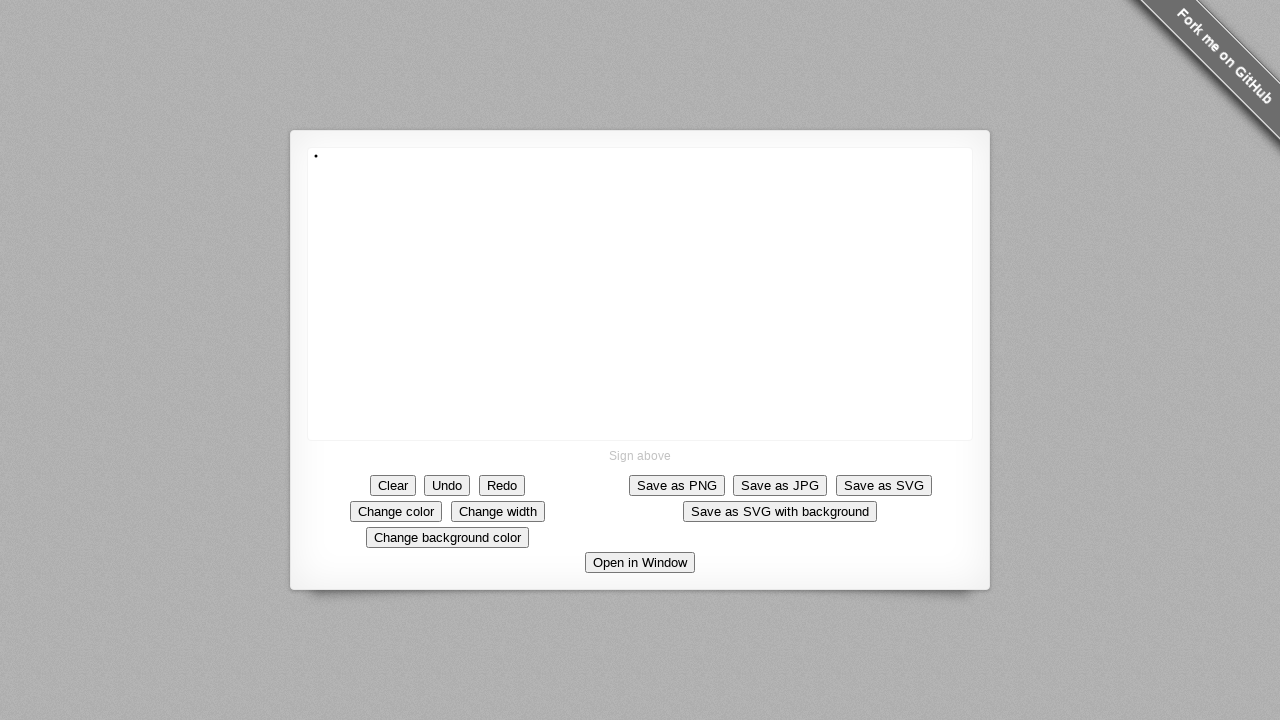

Moved mouse diagonally left and down creating second line segment at (308, 388)
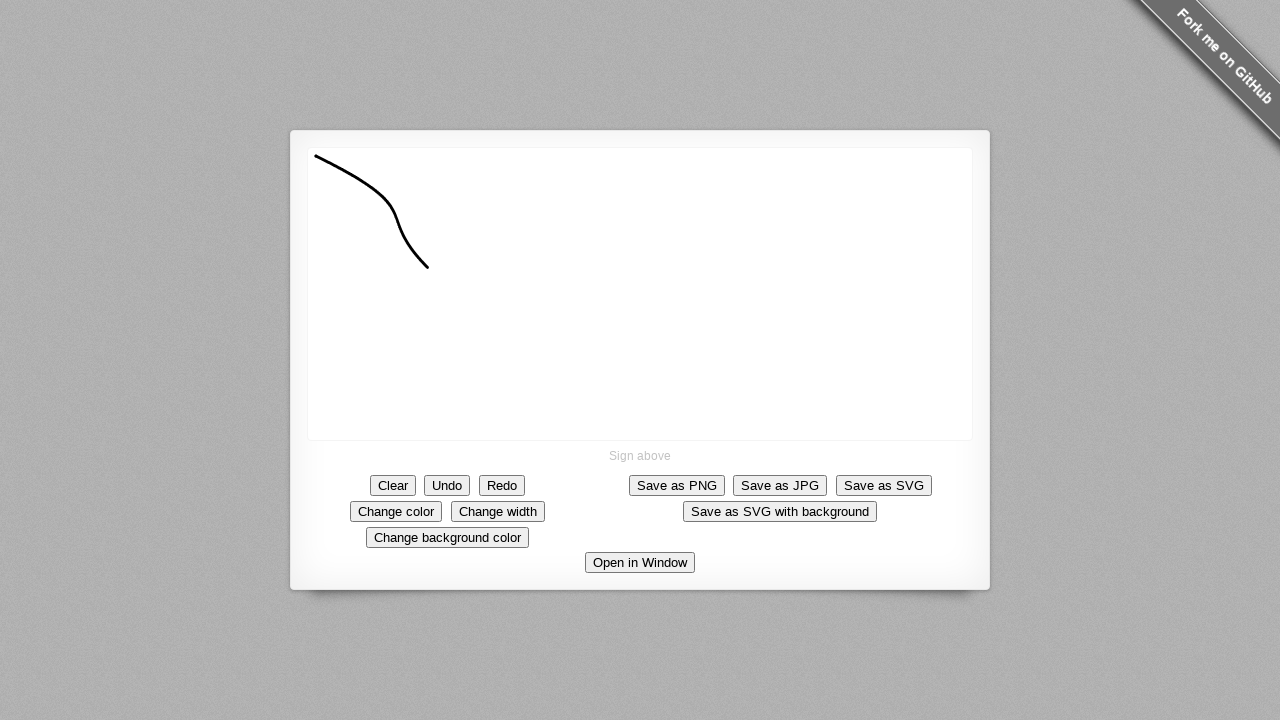

Moved mouse diagonally left and up creating third line segment at (188, 268)
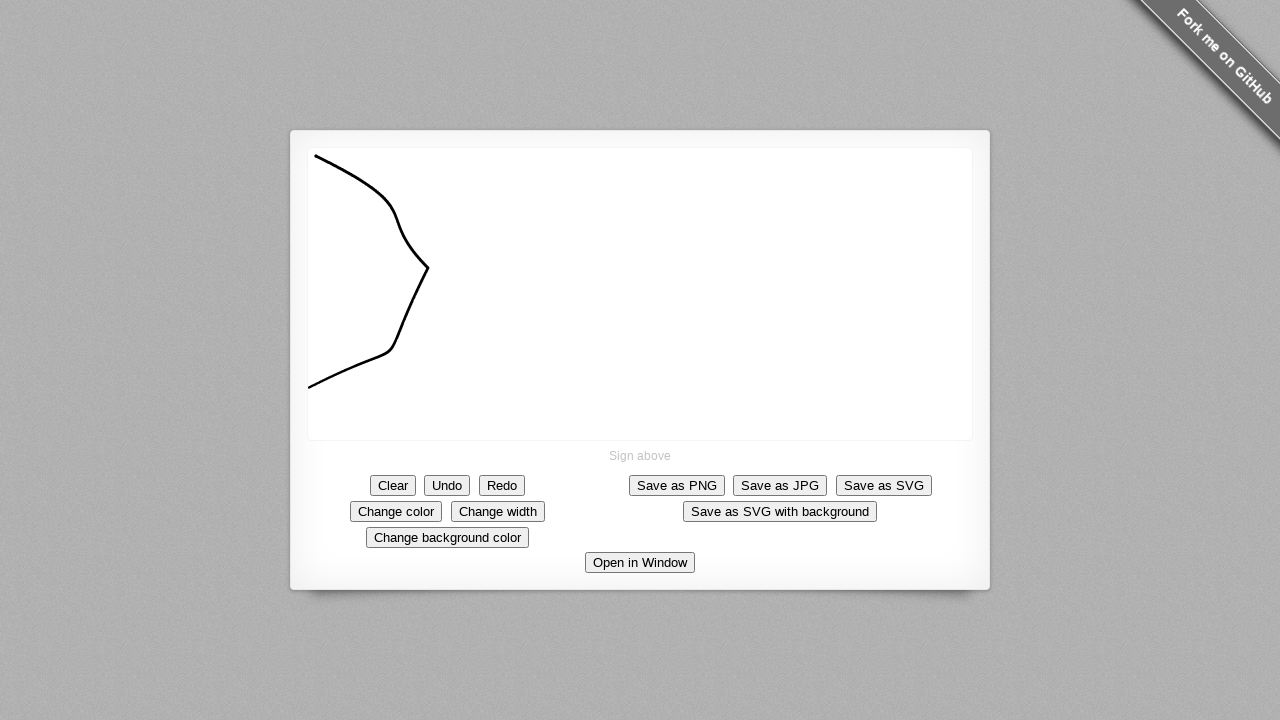

Moved mouse back to starting position at (316, 156)
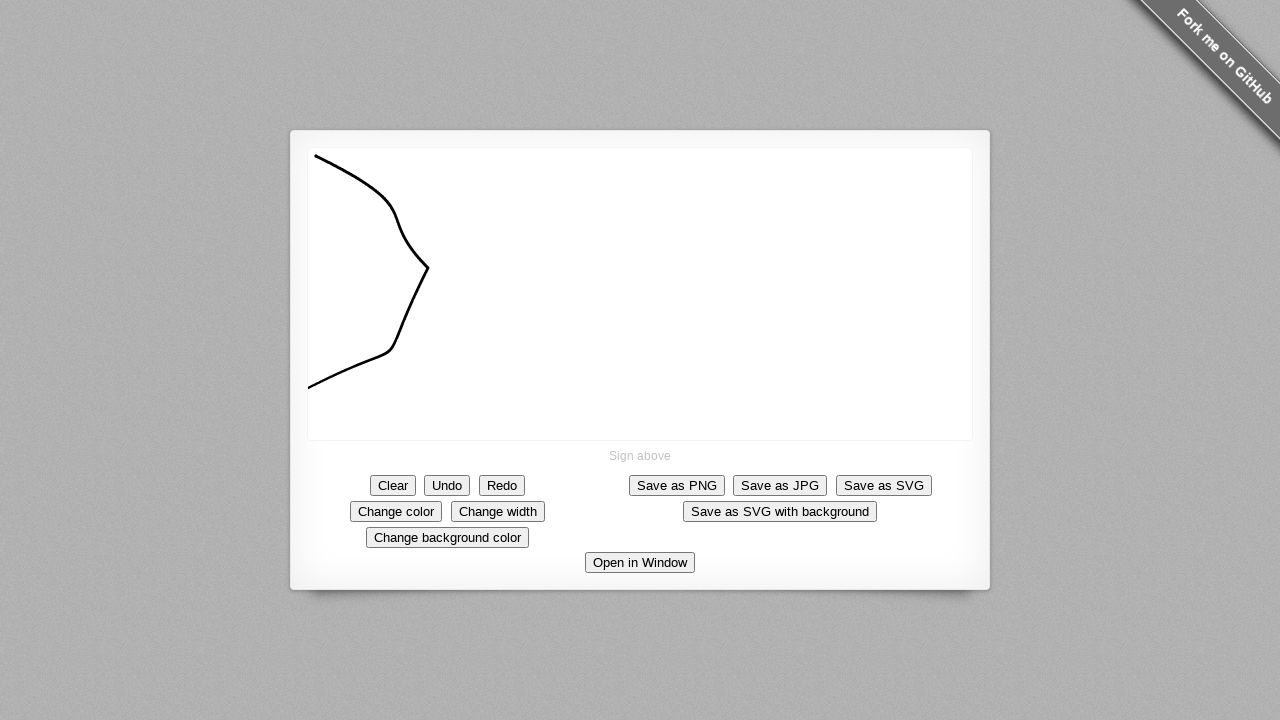

Released mouse button to complete drawing pattern on canvas at (316, 156)
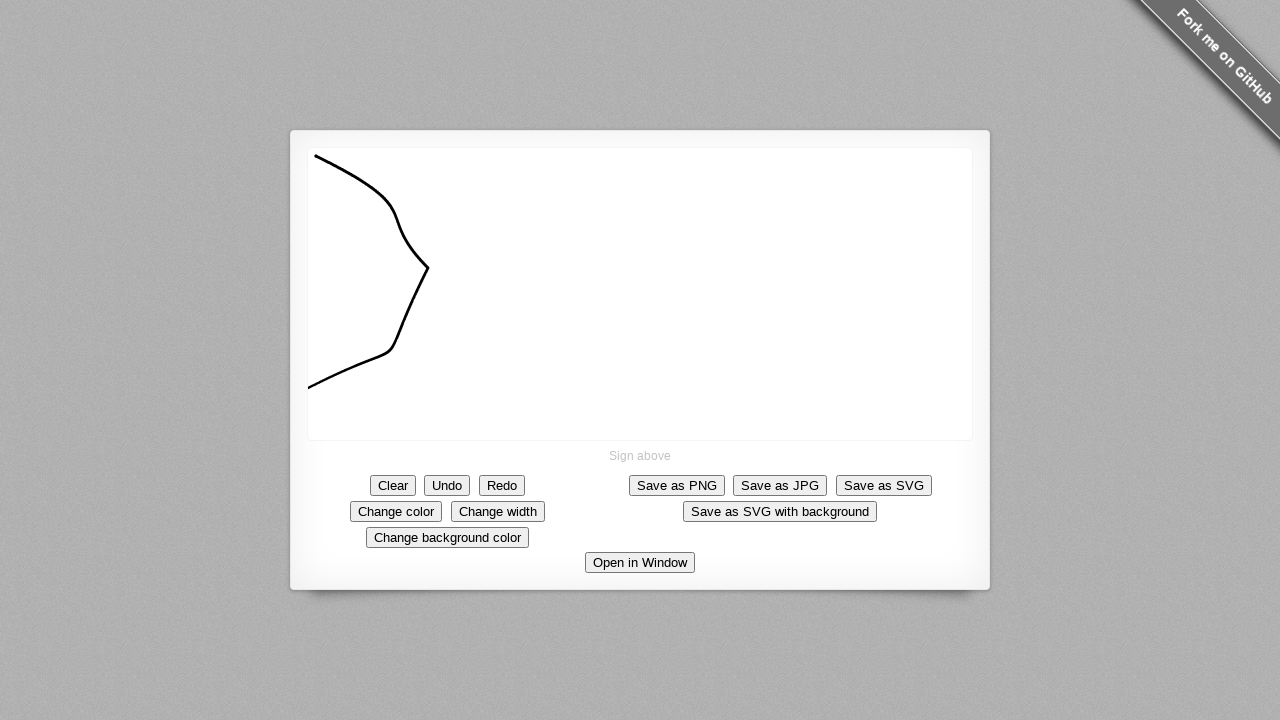

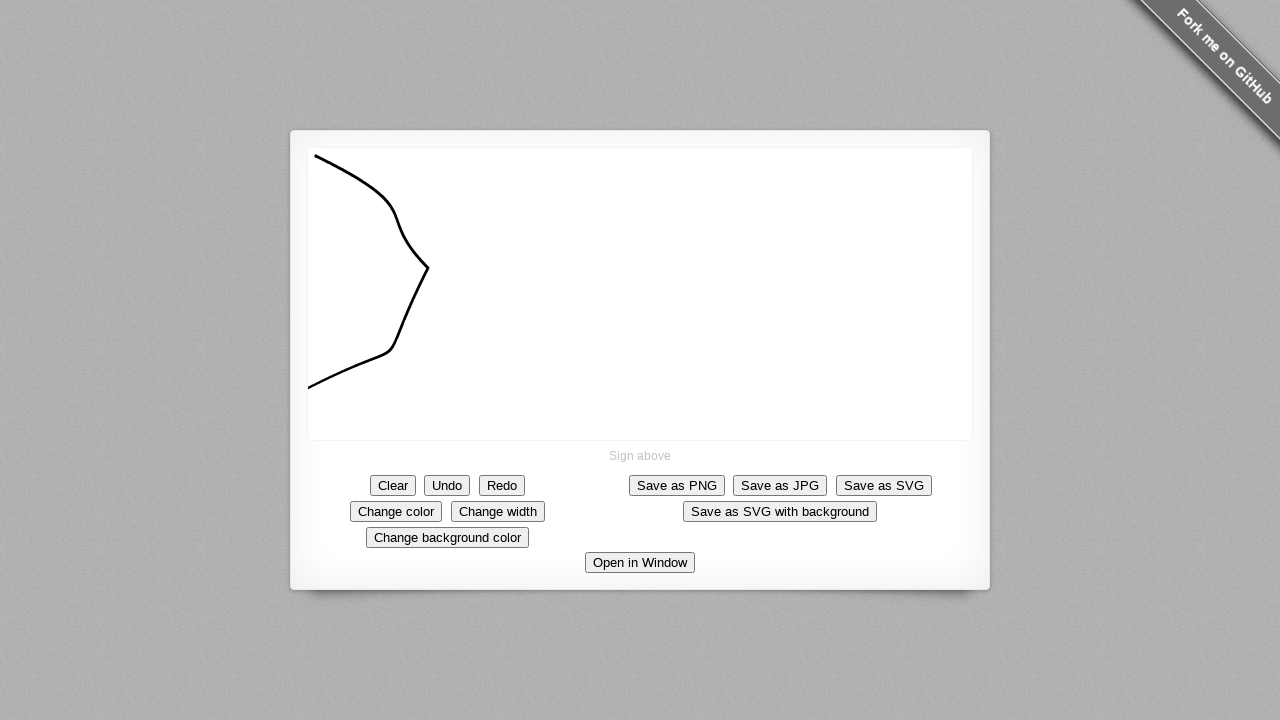